Tests the text box form by filling in name, email, current address, and permanent address fields, then verifies the submitted data is displayed correctly.

Starting URL: https://demoqa.com/

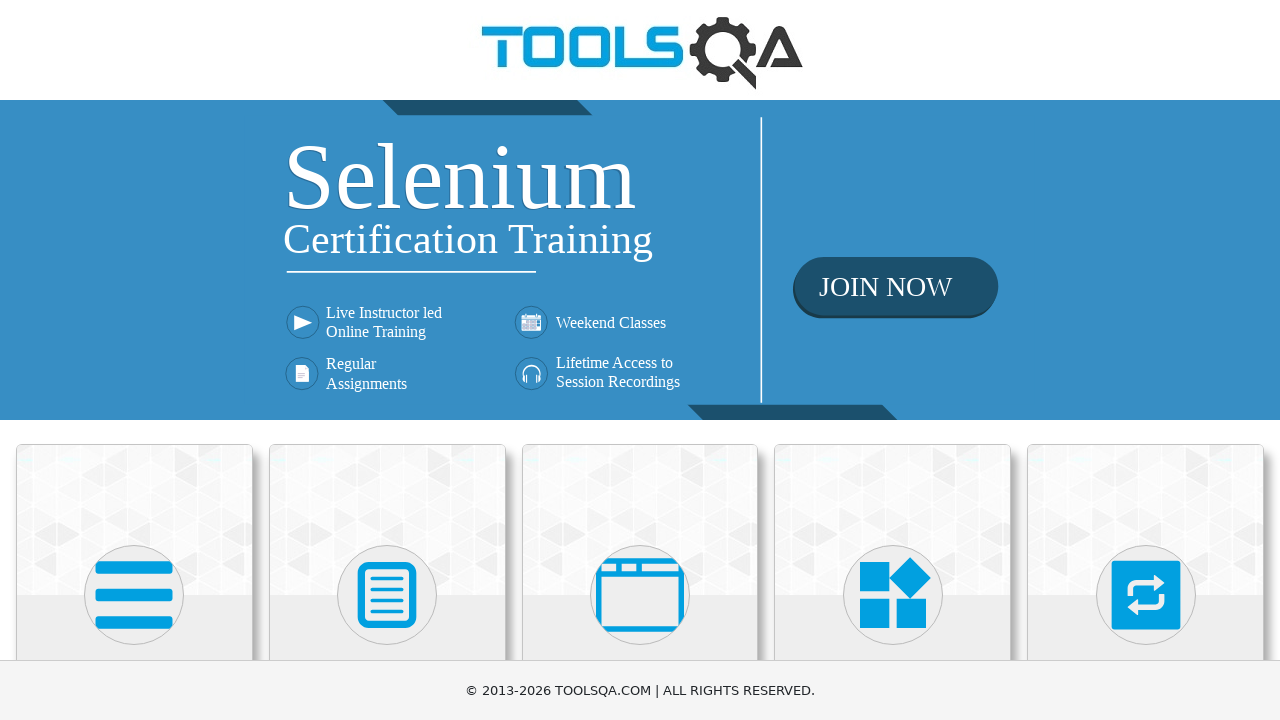

Clicked on Elements card at (134, 360) on xpath=//div[@class='card-body']/h5[text()='Elements']
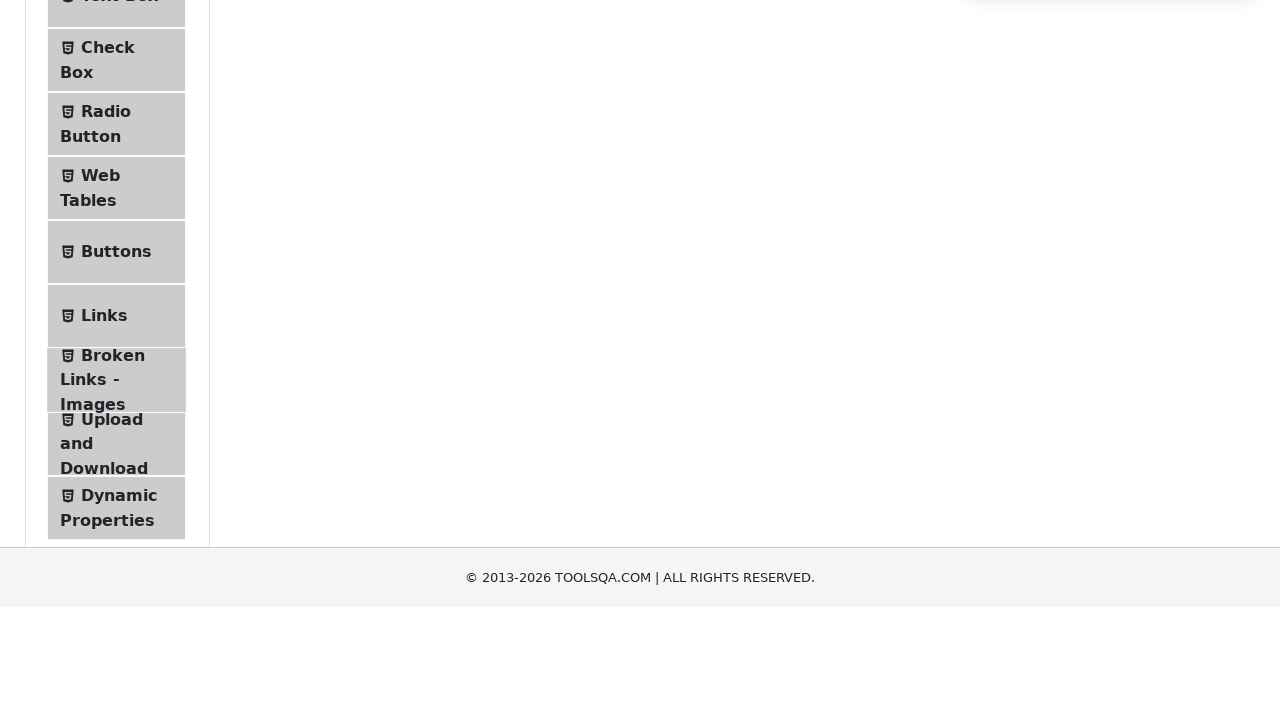

Clicked on Text Box menu item at (119, 261) on xpath=//span[text()='Text Box']
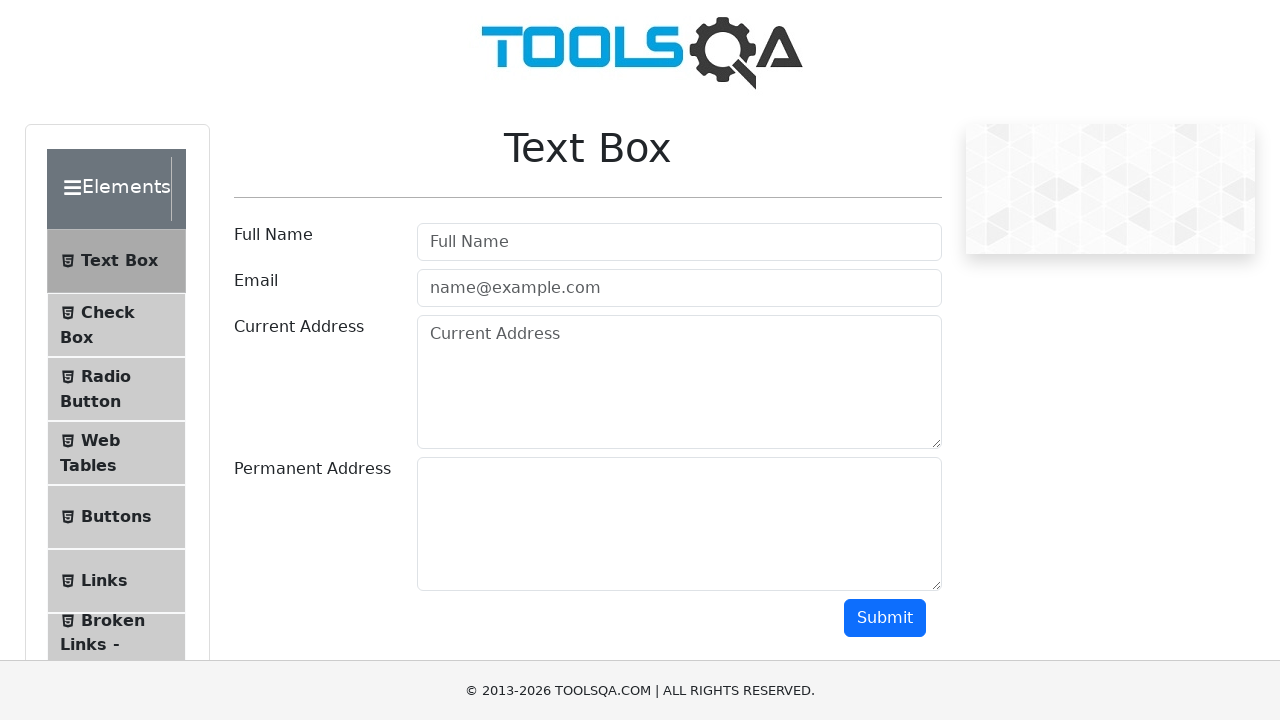

Filled name field with 'Ievgenii' on #userName
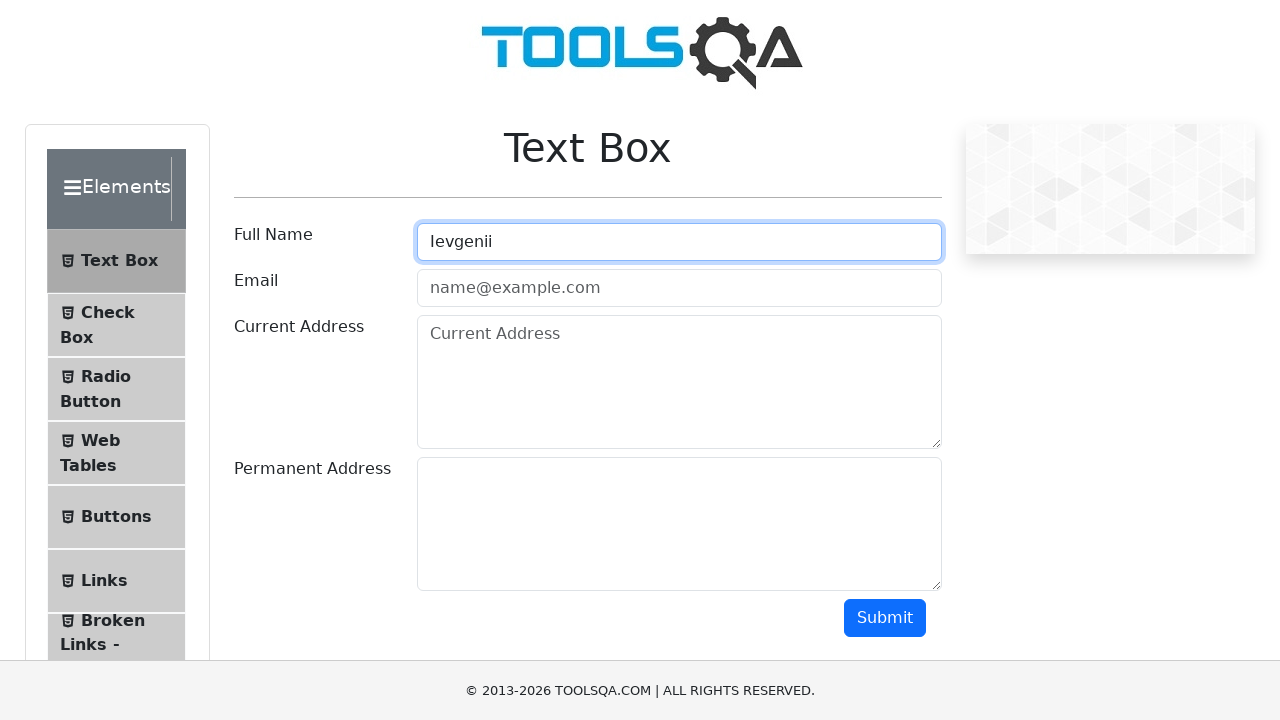

Filled email field with 'Gordiienko@dot.com' on #userEmail
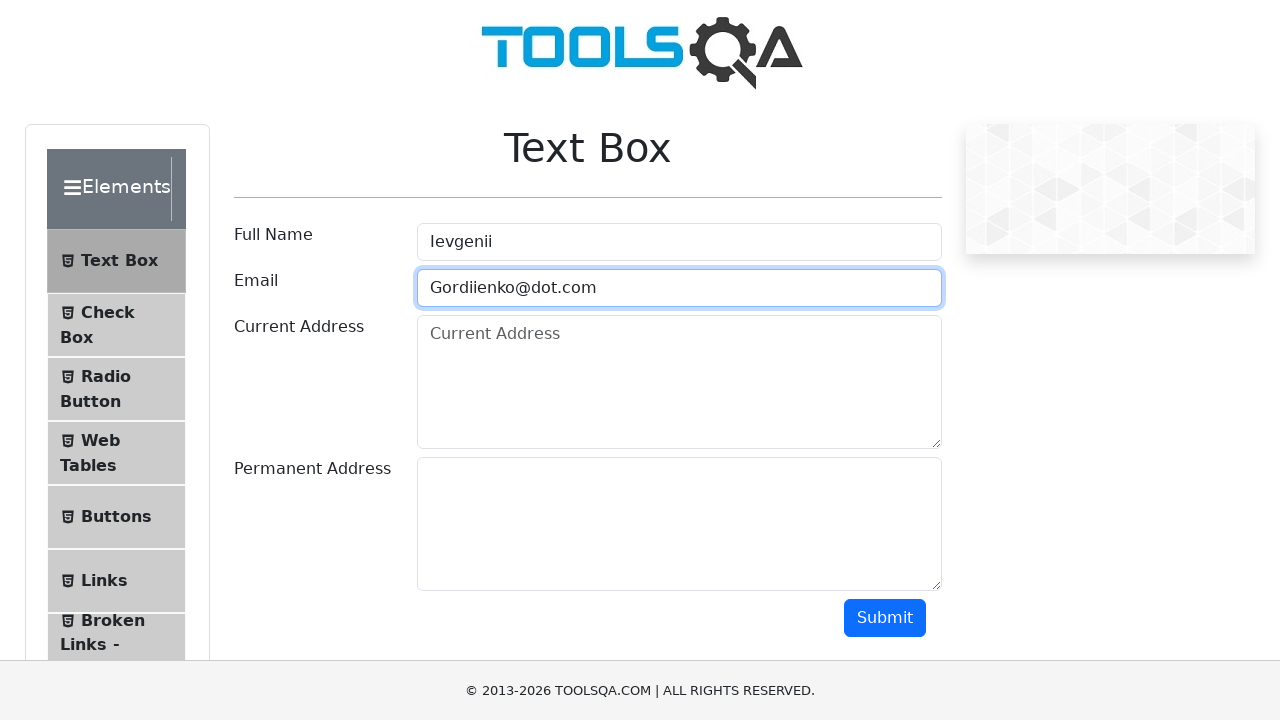

Filled current address field with 'Vinnitsa' on #currentAddress
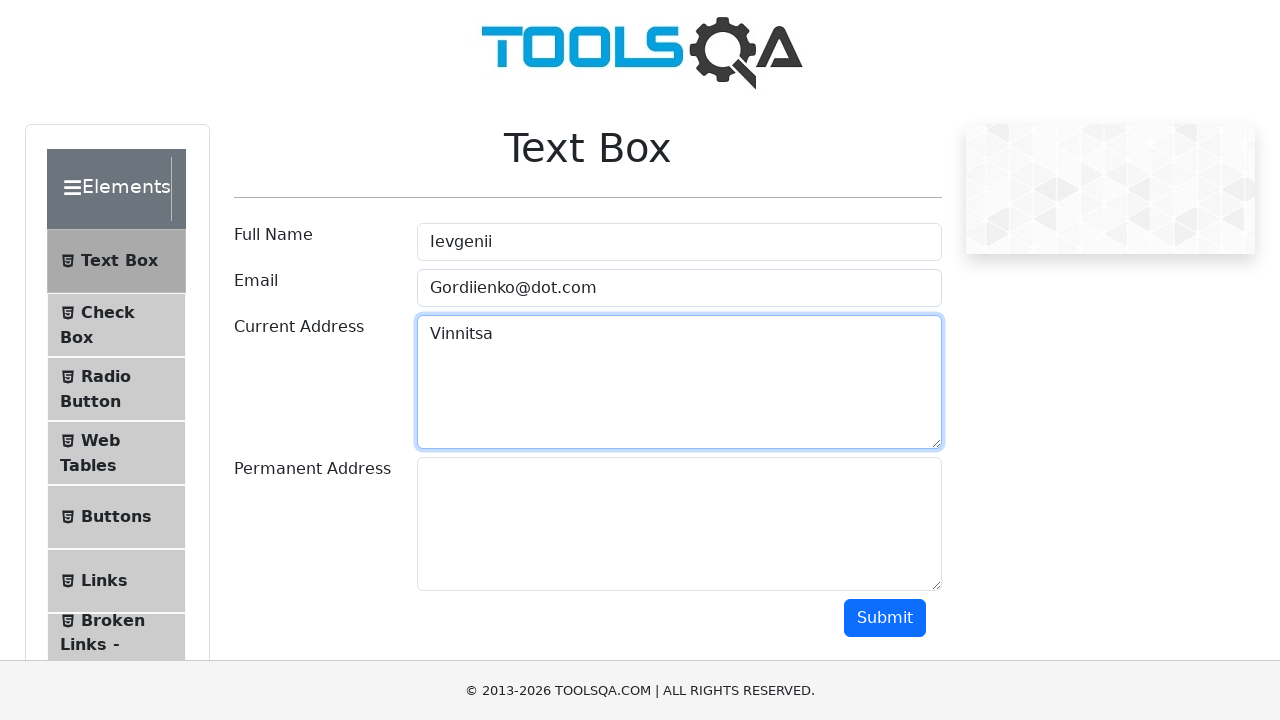

Filled permanent address field with 'Ukraine' on #permanentAddress
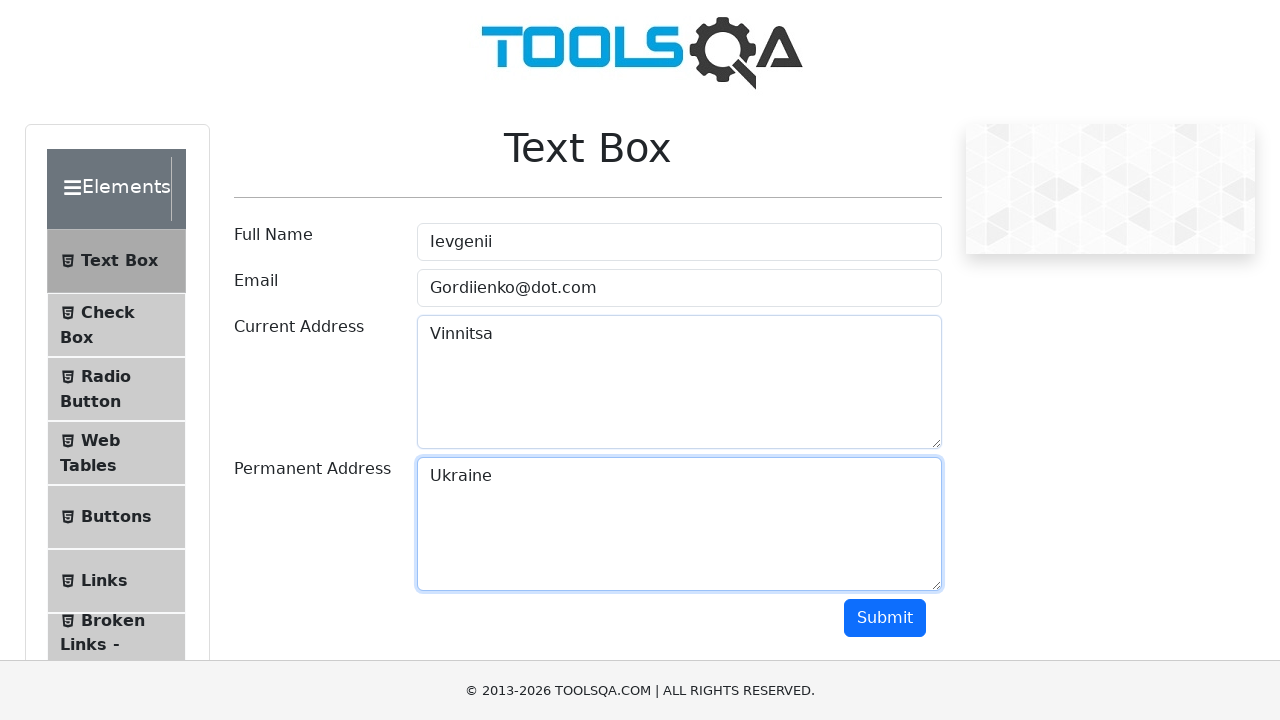

Clicked submit button to submit the form at (885, 618) on #submit
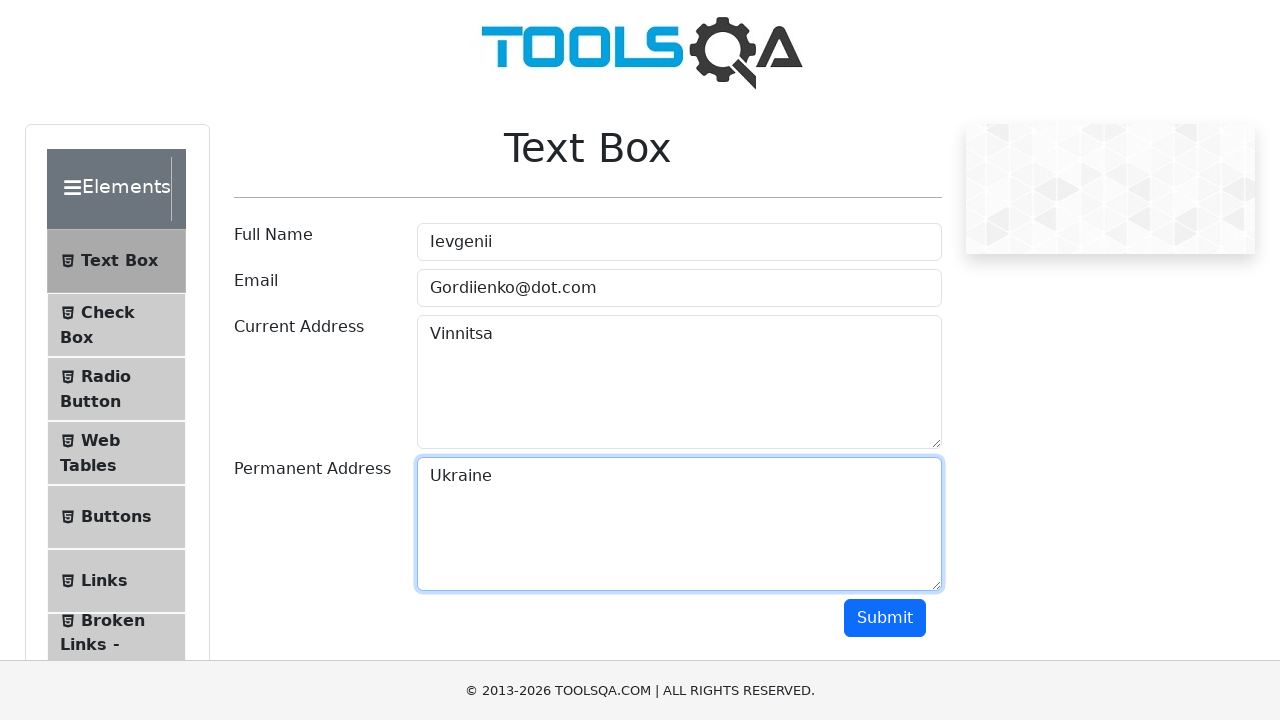

Submitted data displayed - name field appeared in output
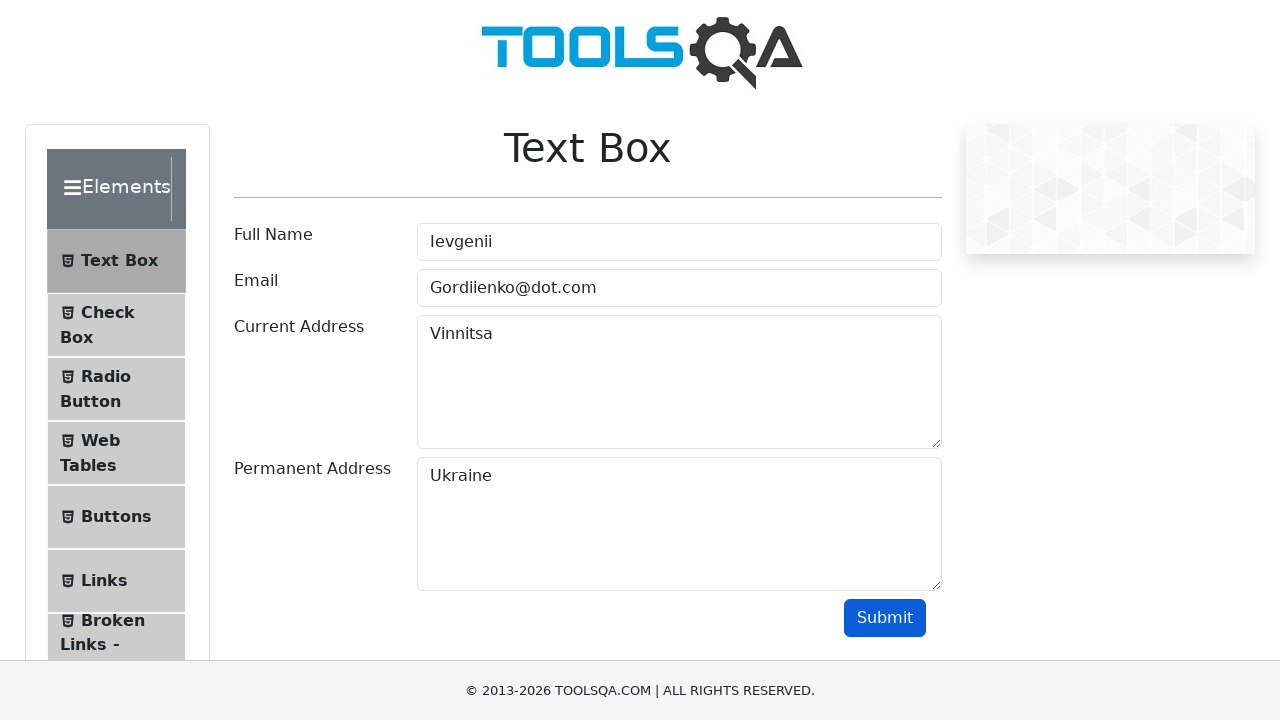

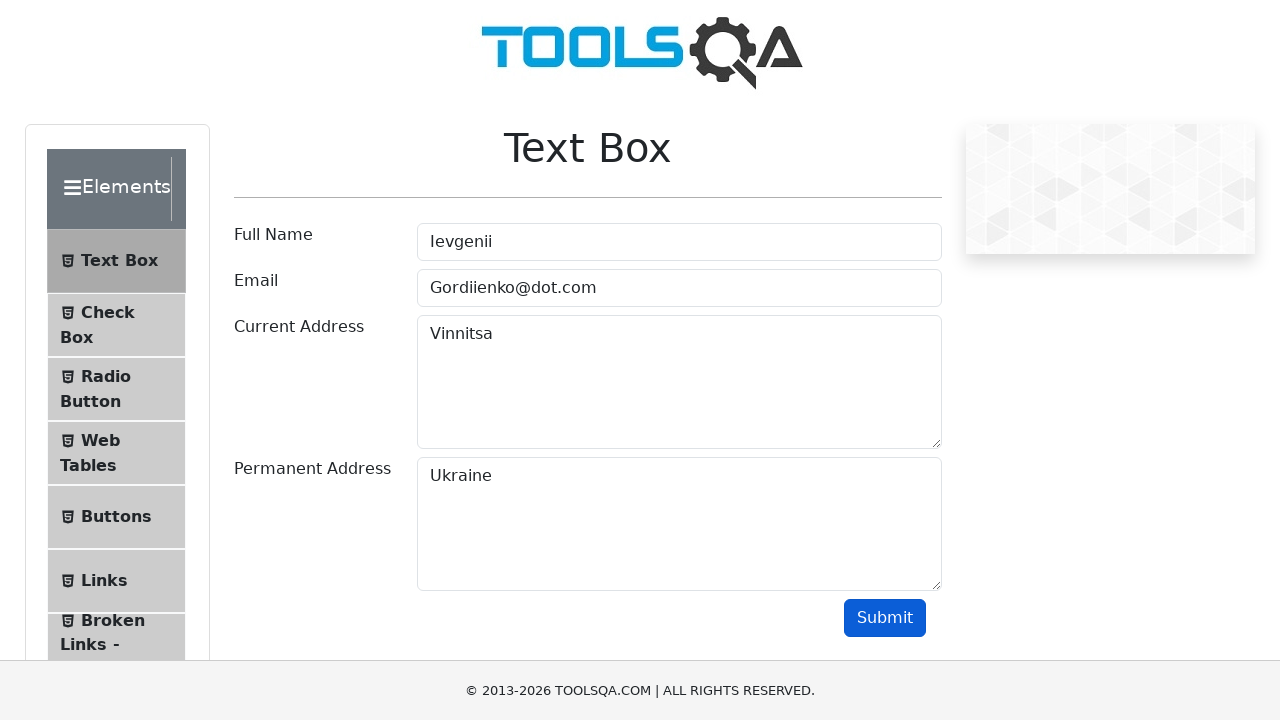